Tests negative signup scenarios with invalid data including short username and invalid email format

Starting URL: https://selenium-blog.herokuapp.com/signup

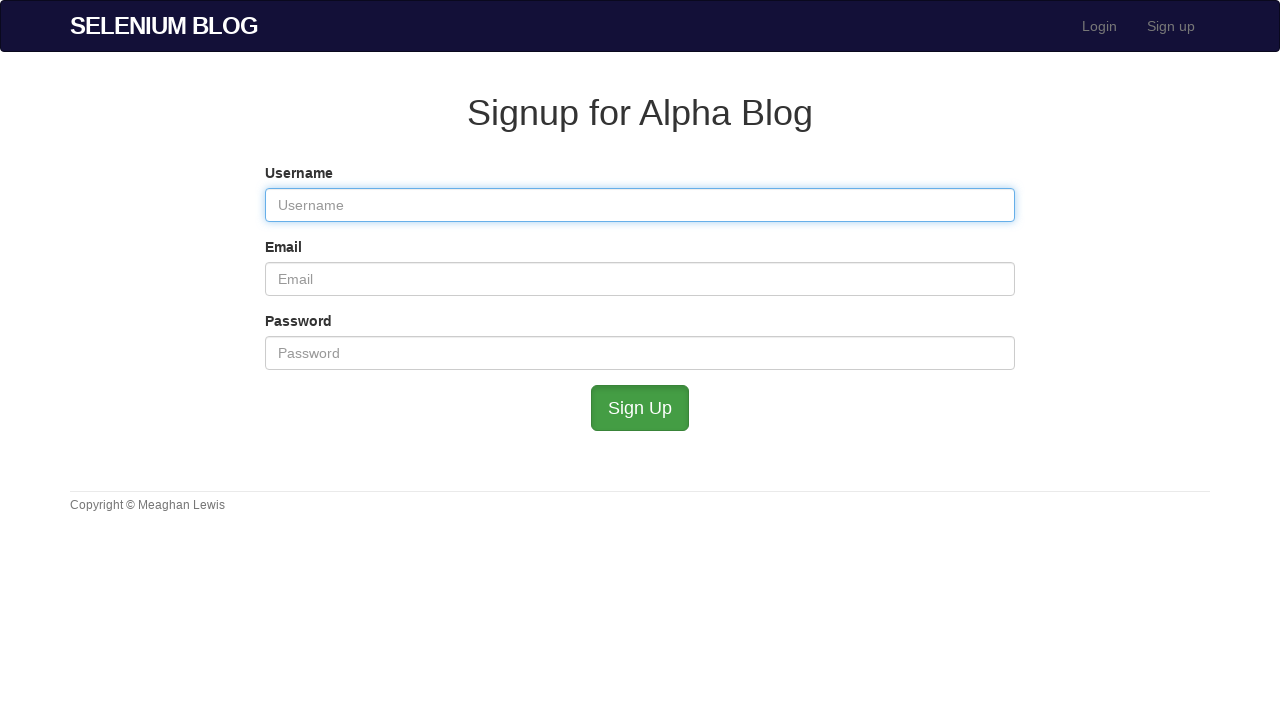

Clicked signup link in navbar at (1171, 26) on xpath=//*[@id="bs-example-navbar-collapse-1"]/ul/li[2]/a
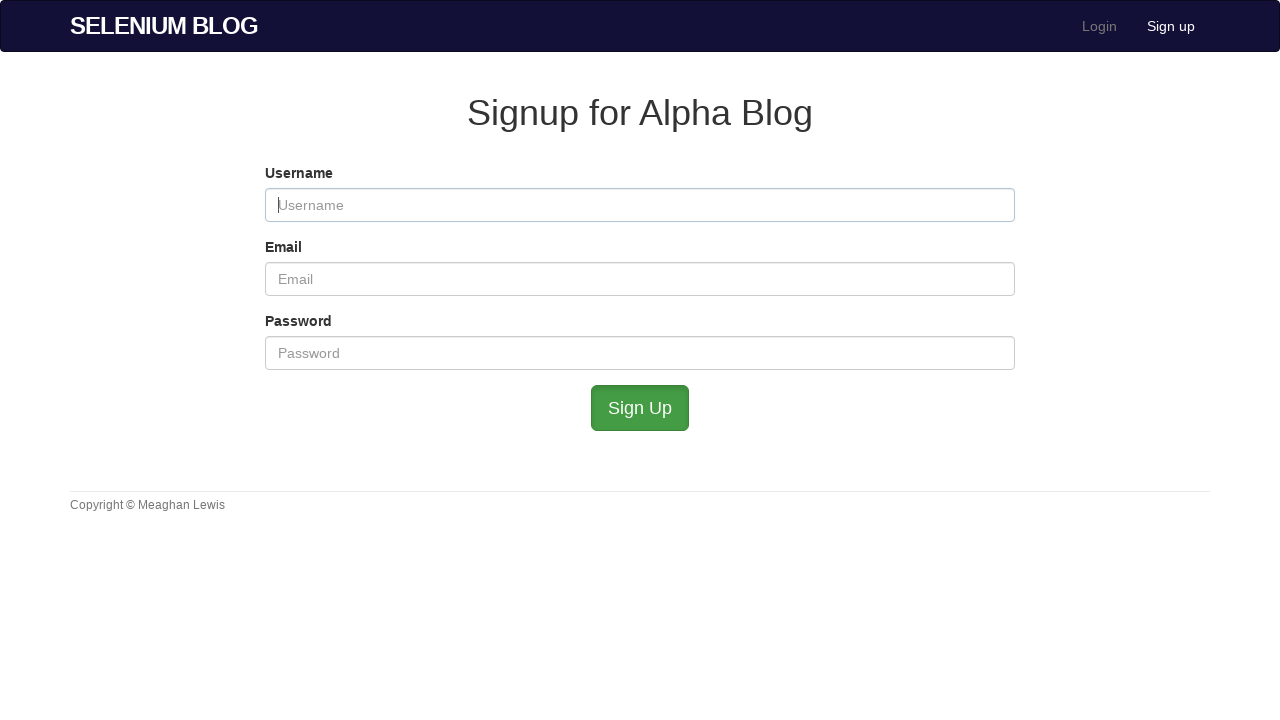

Filled username field with short invalid value 'ab' on #user_username
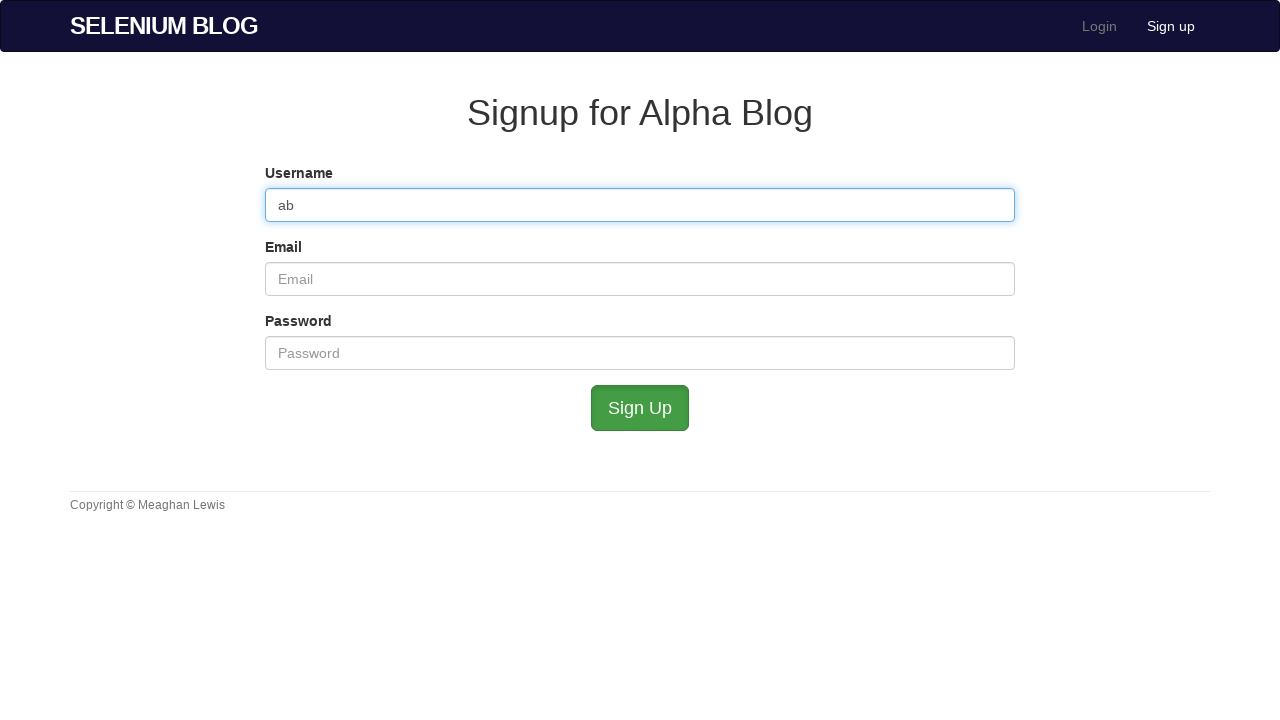

Filled email field with invalid format 'test356@mailinator' (missing domain extension) on #user_email
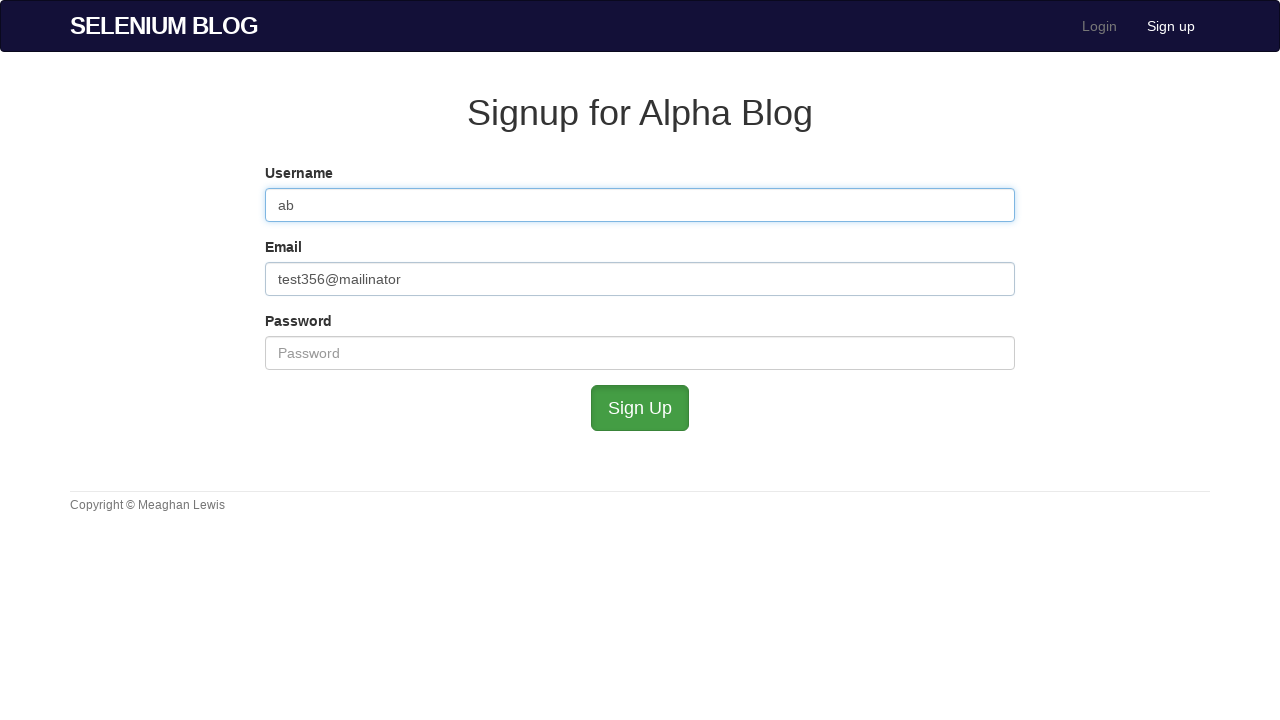

Filled password field with 'password123' on #user_password
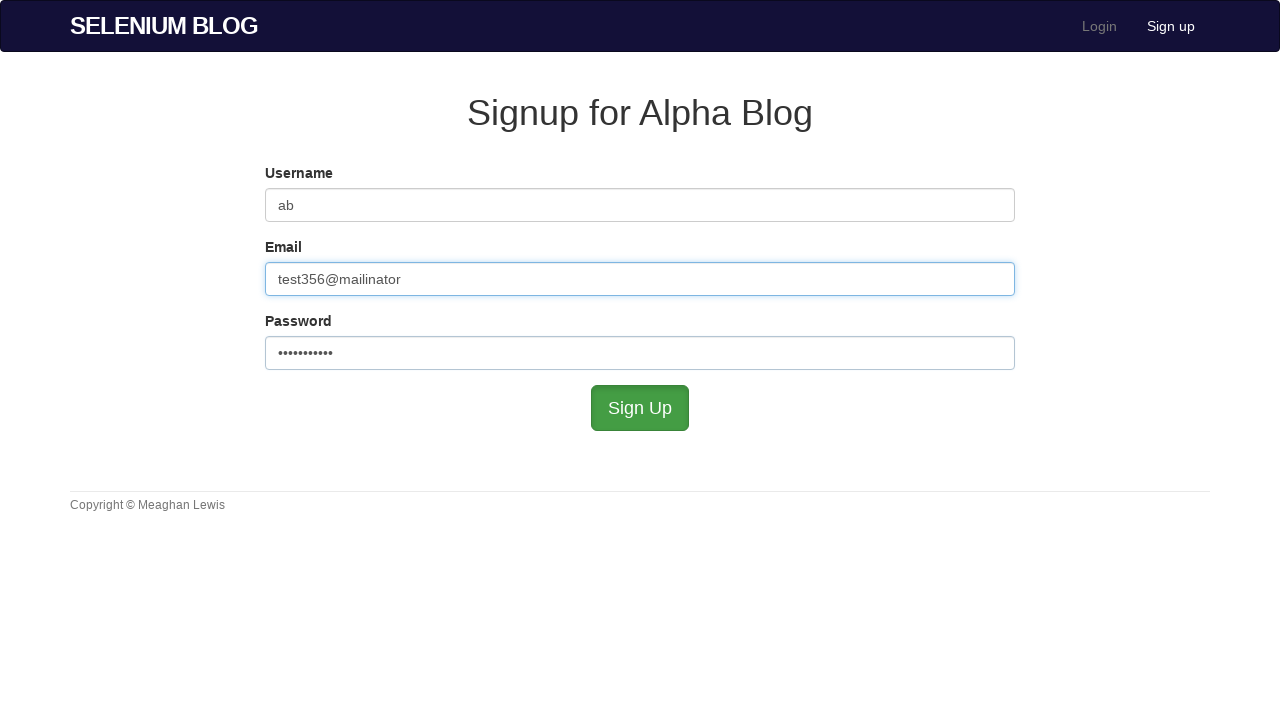

Clicked submit button to attempt signup with invalid data at (640, 408) on #submit
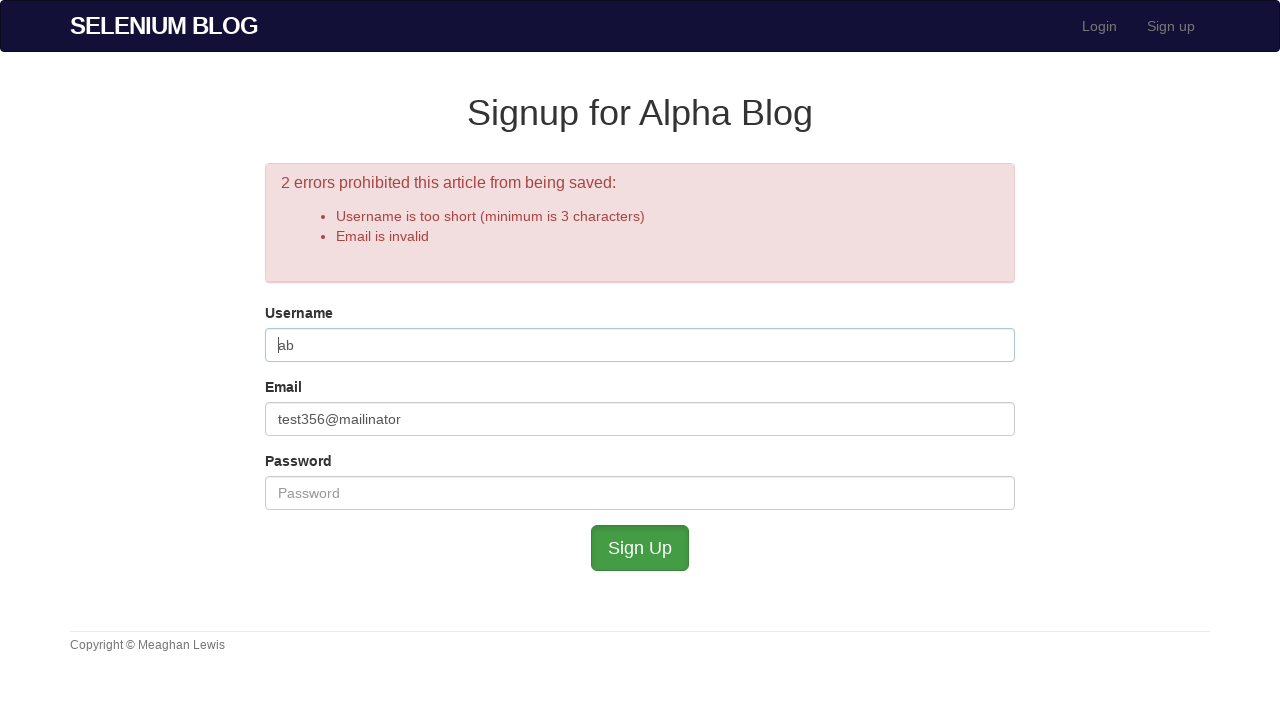

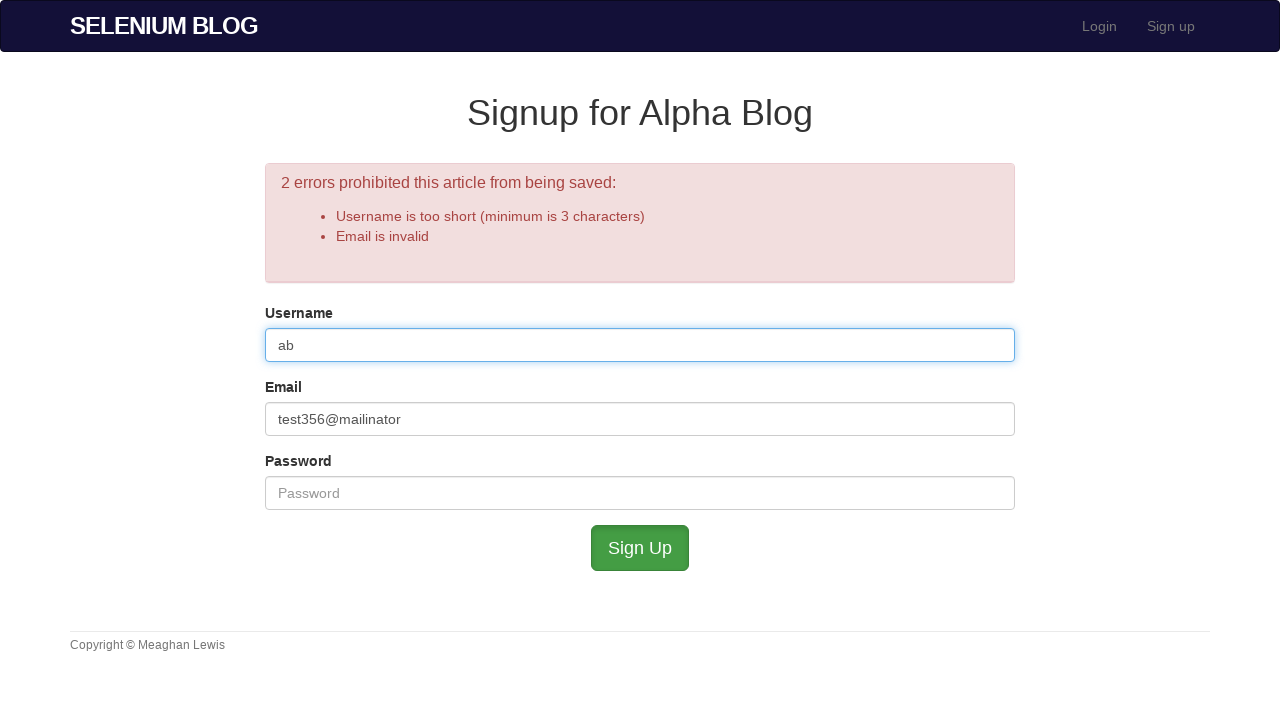